Verifies that all three programming language checkboxes are displayed on the registration form

Starting URL: https://practice.cydeo.com/

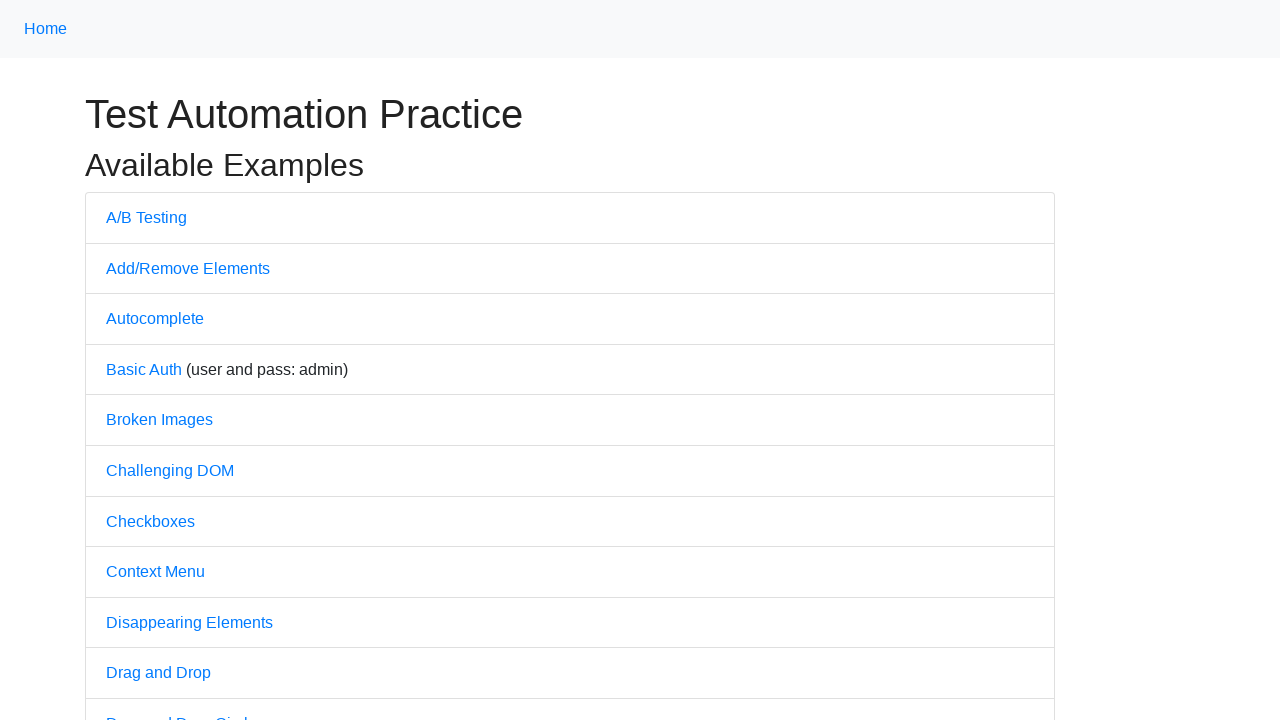

Clicked on registration form link at (170, 360) on xpath=//a[contains(@href, 'registration_form')]
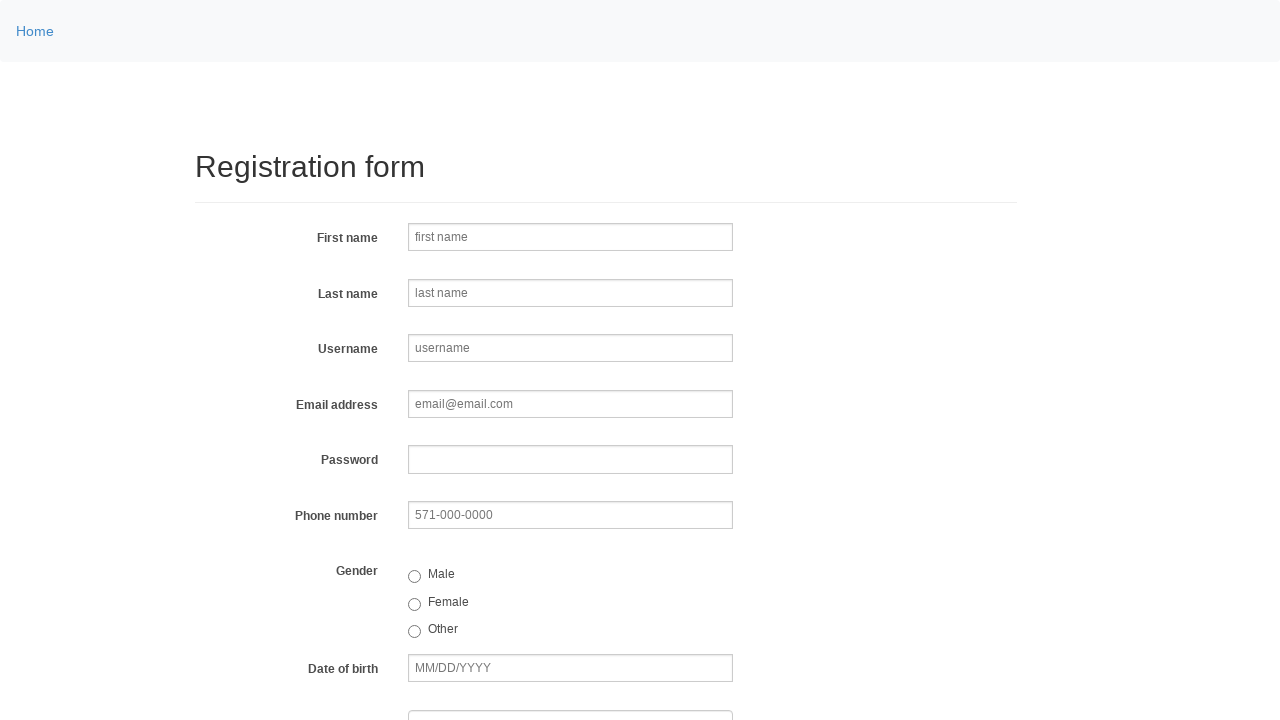

Verified C++ checkbox label is visible
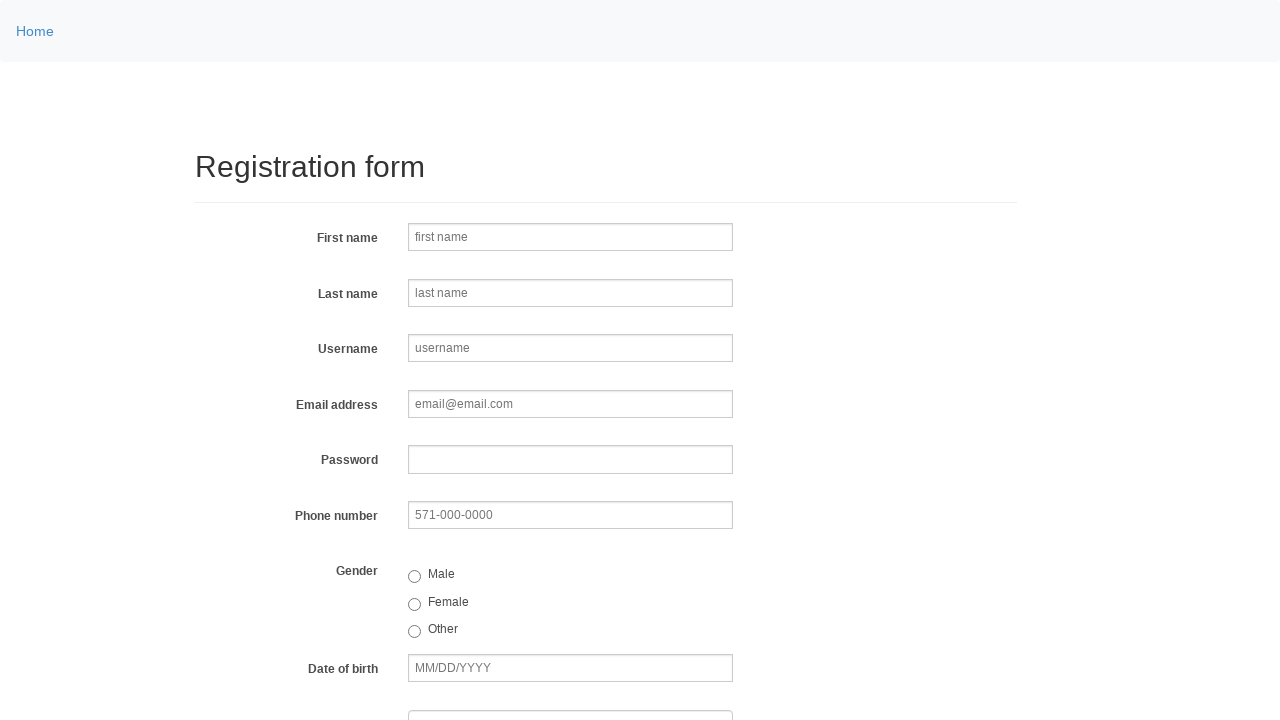

Verified Java checkbox label is visible
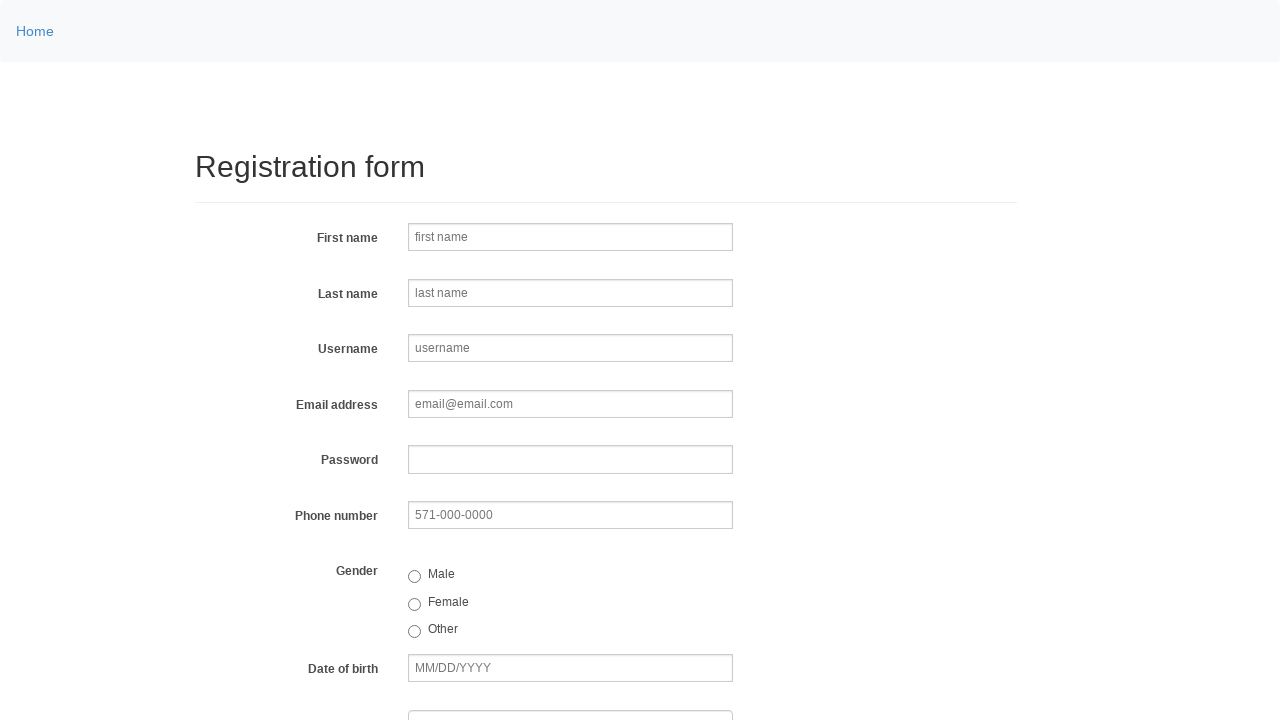

Verified JavaScript checkbox label is visible
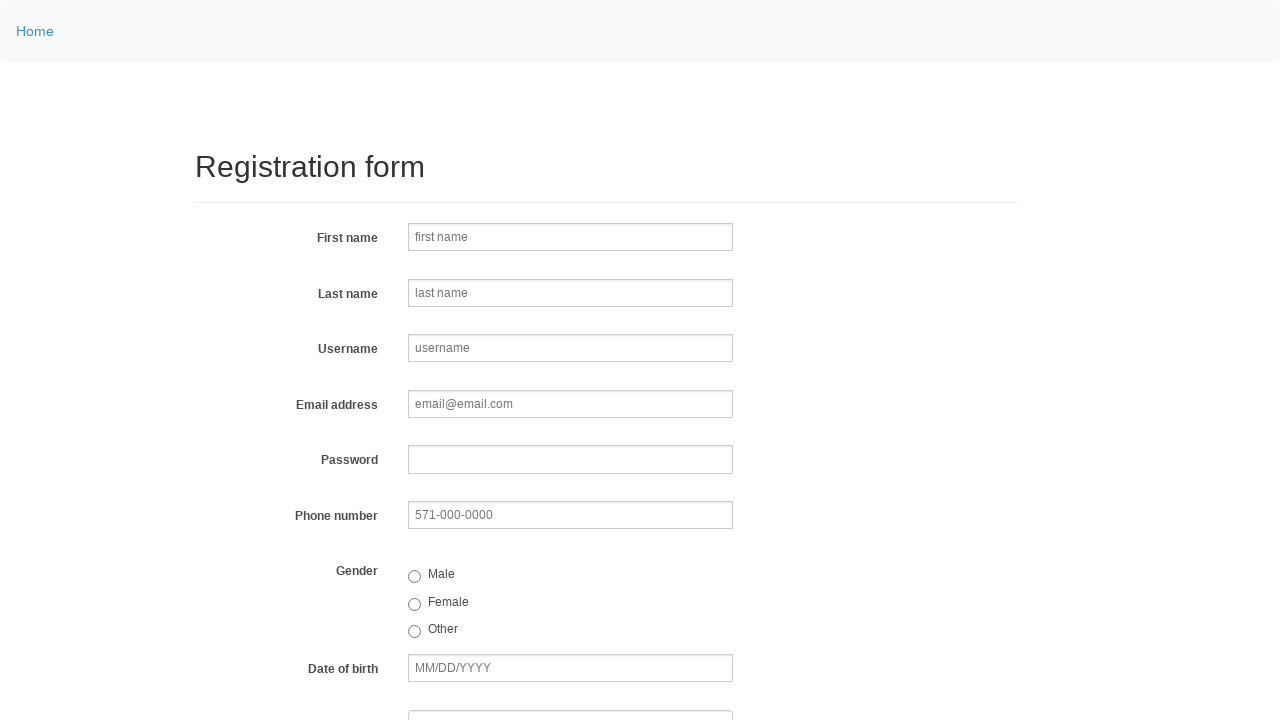

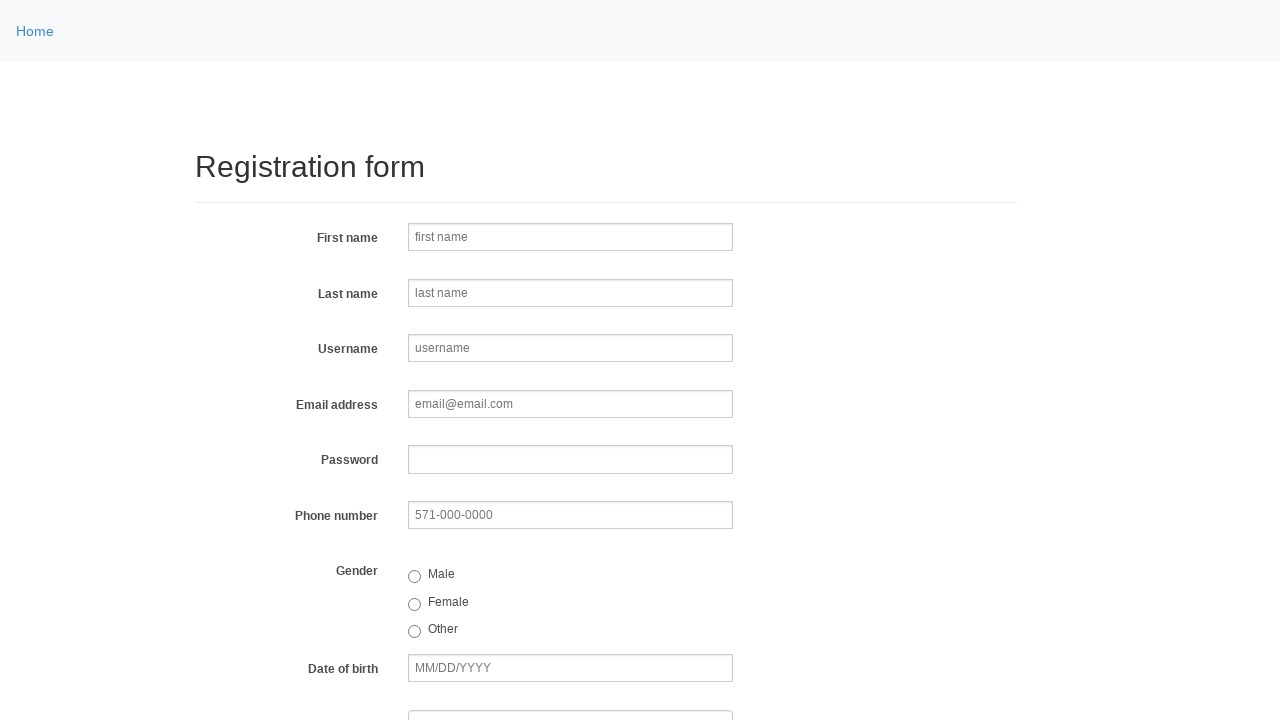